Tests user selection functionality on a demo banking application by selecting "Harry Potter" from a dropdown menu and clicking the login button to verify the user is logged in.

Starting URL: https://www.globalsqa.com/angularJs-protractor/BankingProject/#/customer

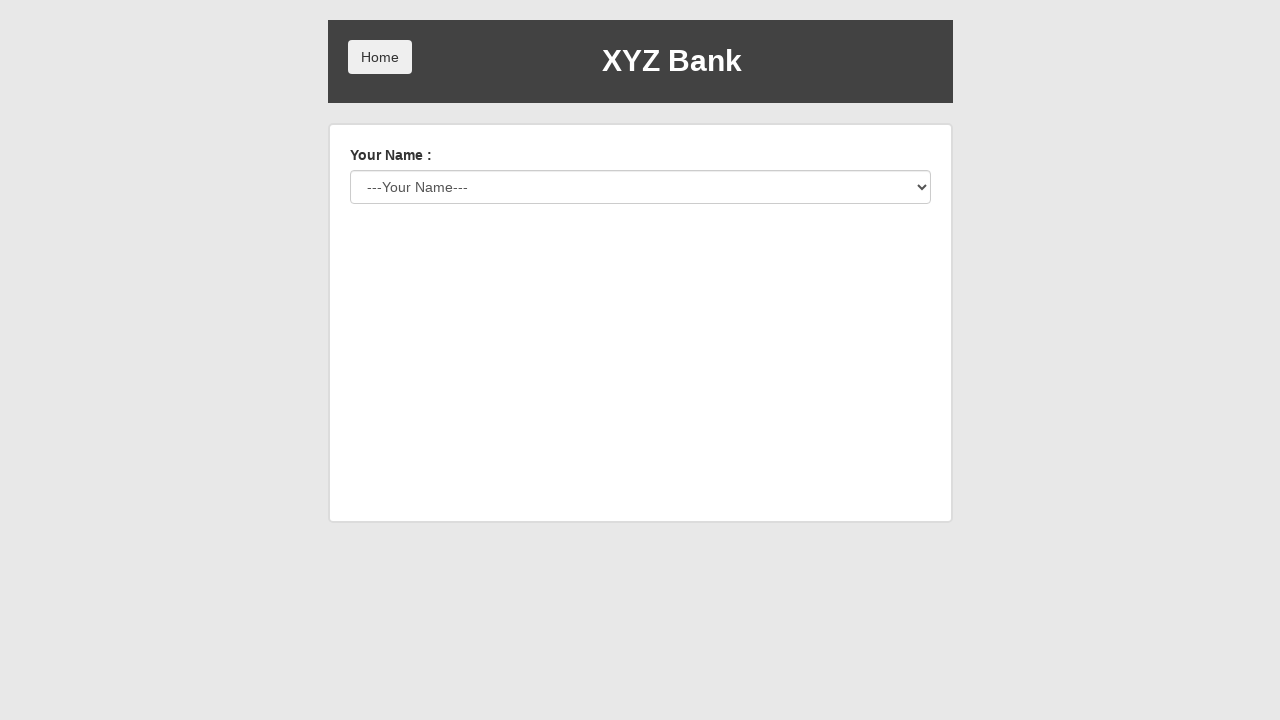

User dropdown became visible
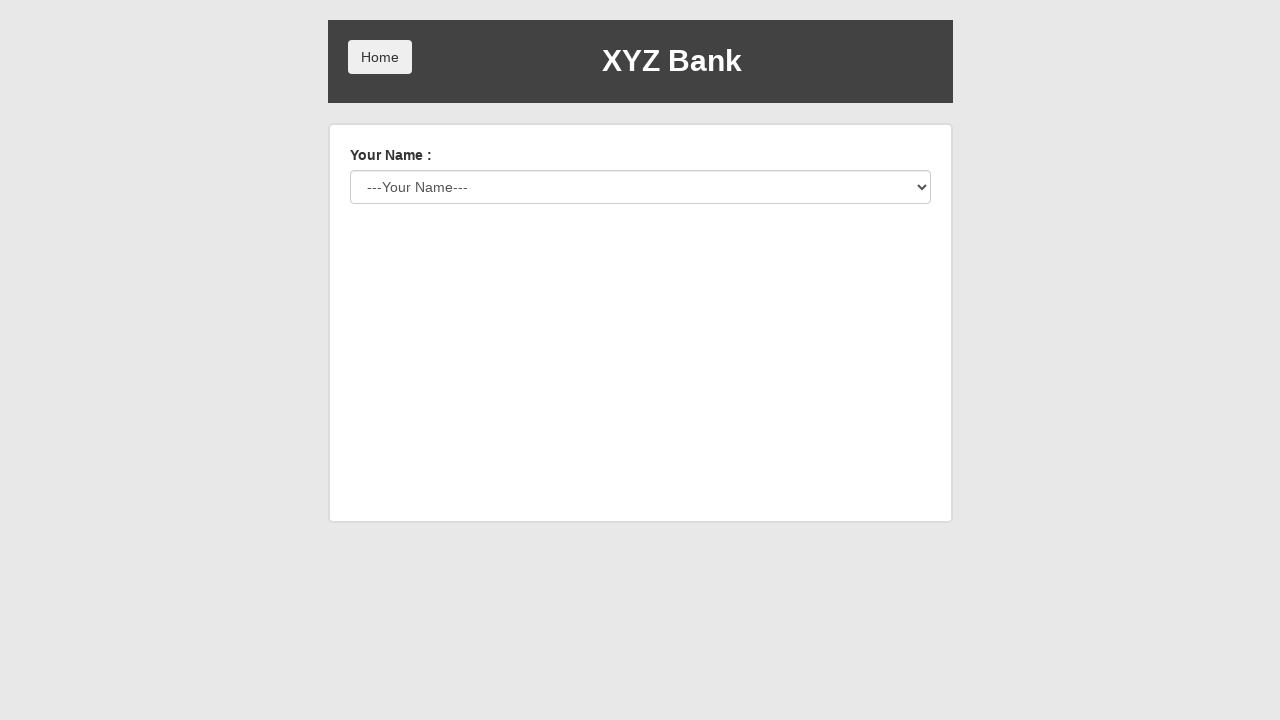

Clicked user dropdown to open it at (640, 187) on xpath=//select[@id='userSelect']
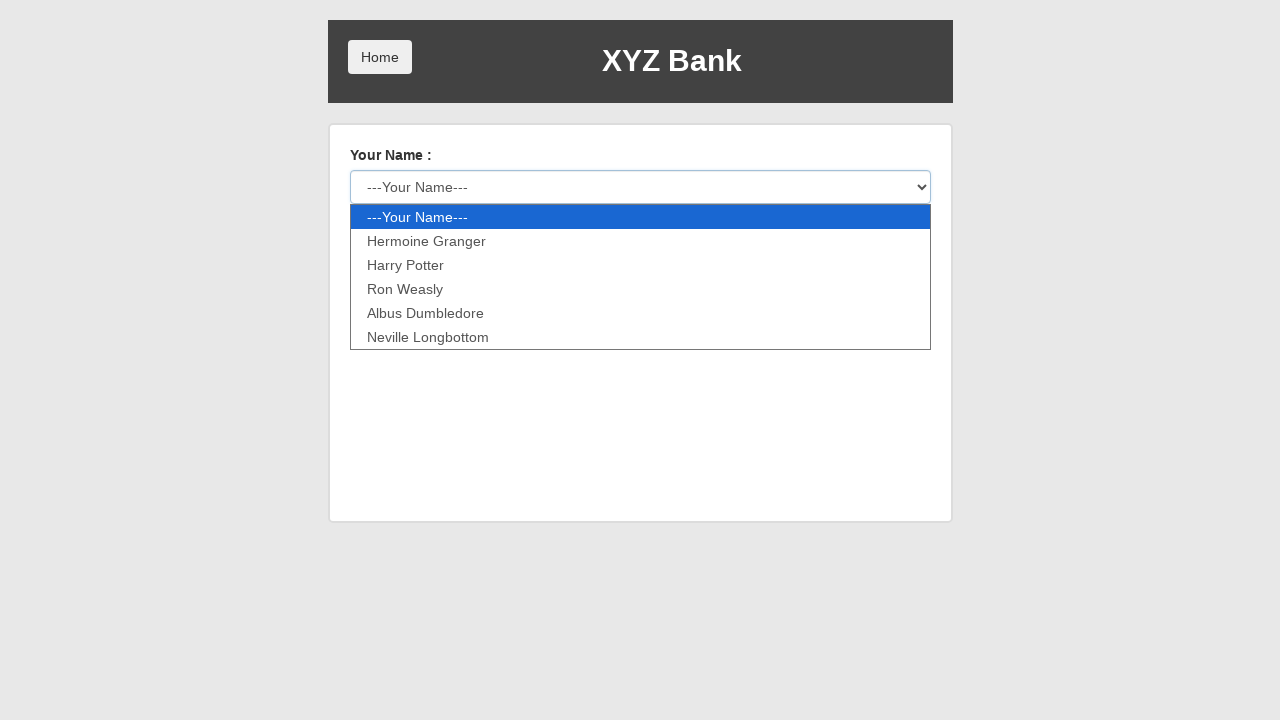

Selected 'Harry Potter' from dropdown on #userSelect
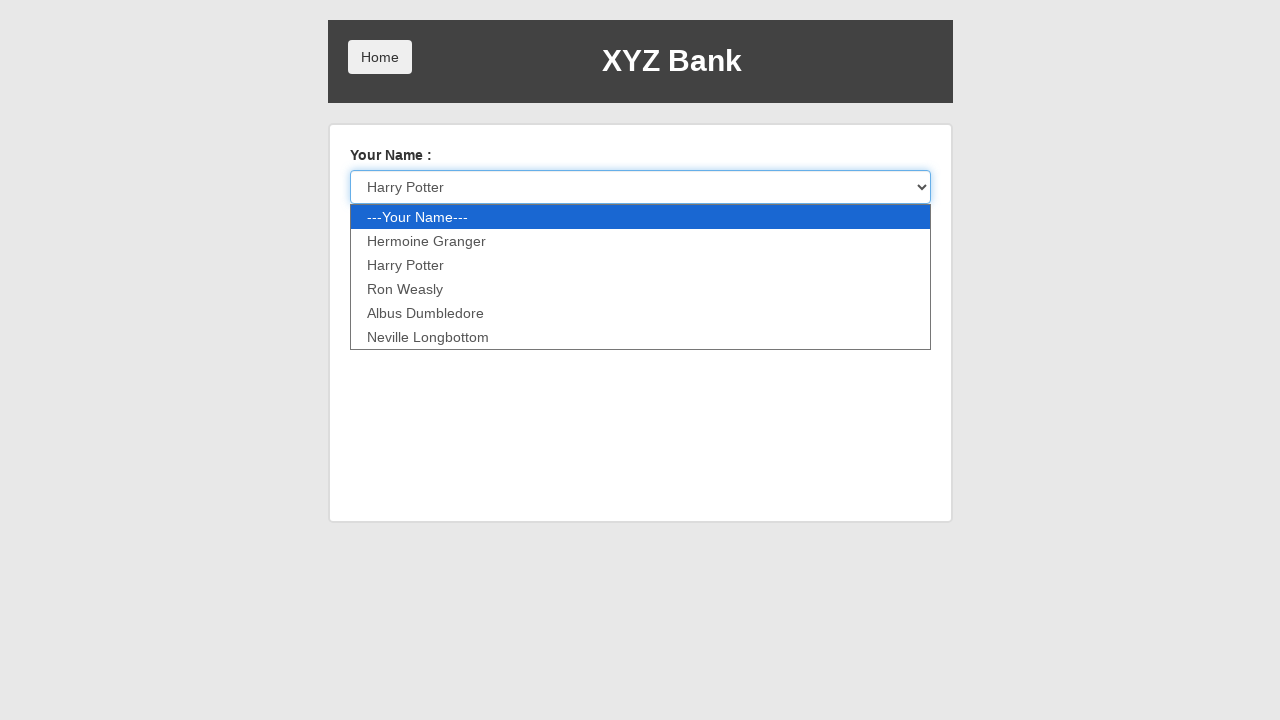

Clicked login button at (380, 236) on xpath=//button[@class='btn btn-default']
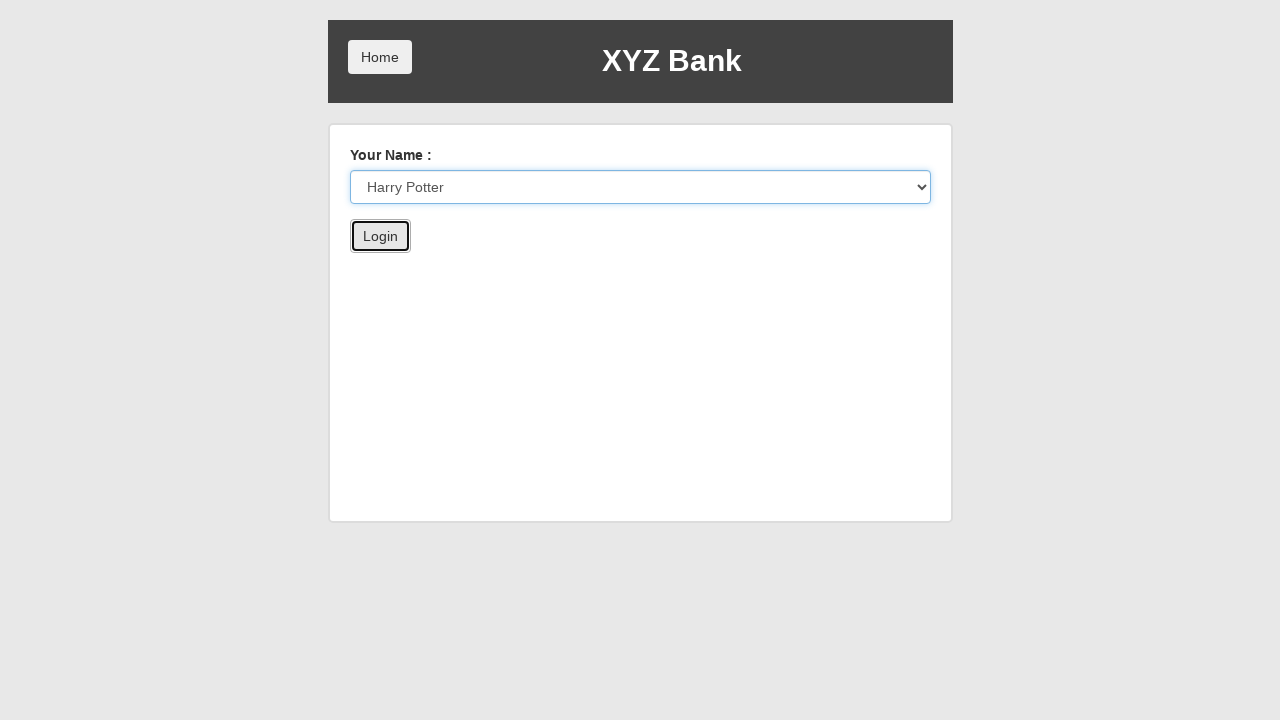

Verified Harry Potter is logged in successfully
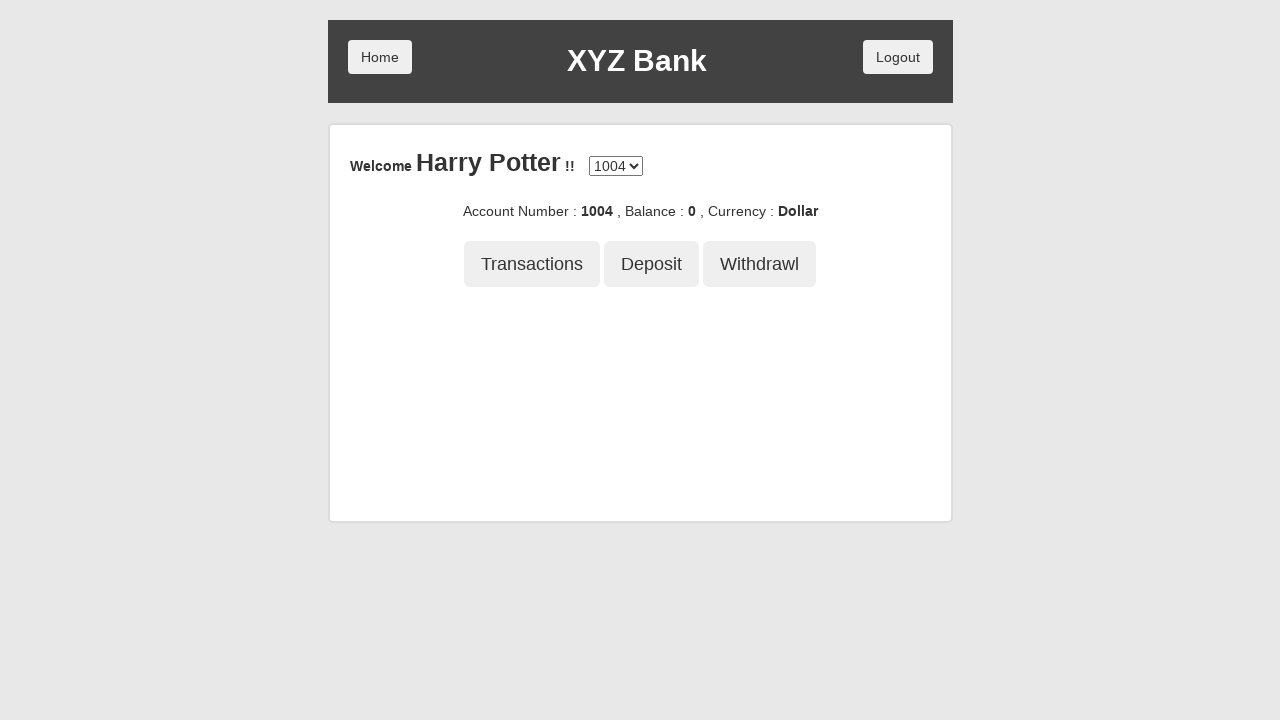

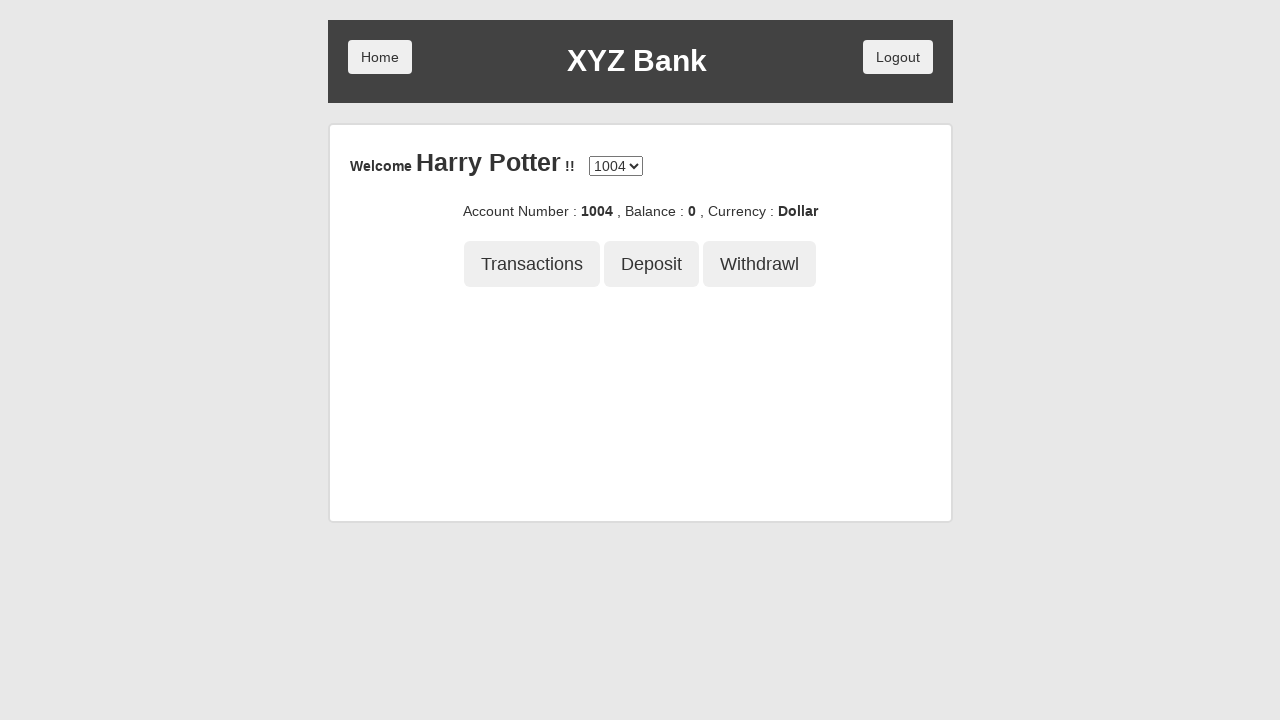